Tests the SpiceJet flight search form by clicking on the origin field and entering an airport code

Starting URL: https://www.spicejet.com/

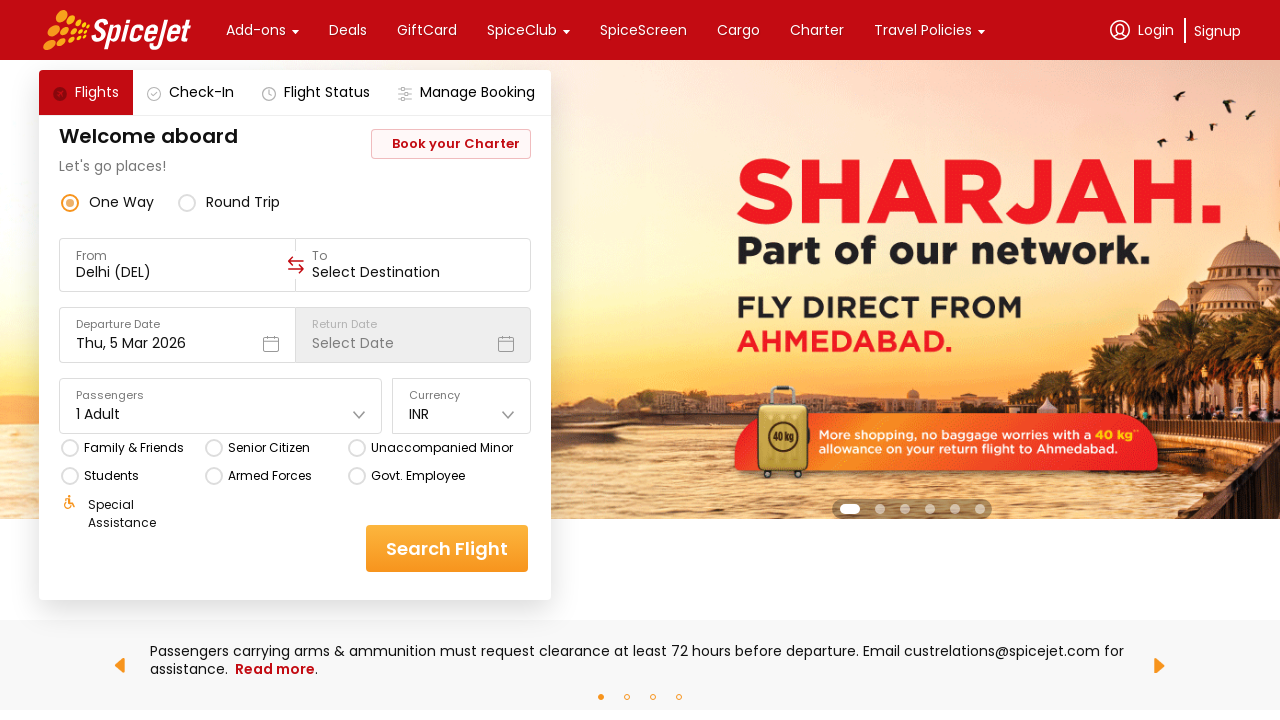

Clicked on the origin field in SpiceJet flight search form at (178, 272) on xpath=//div[@data-testid="to-testID-origin"]/div/div/input
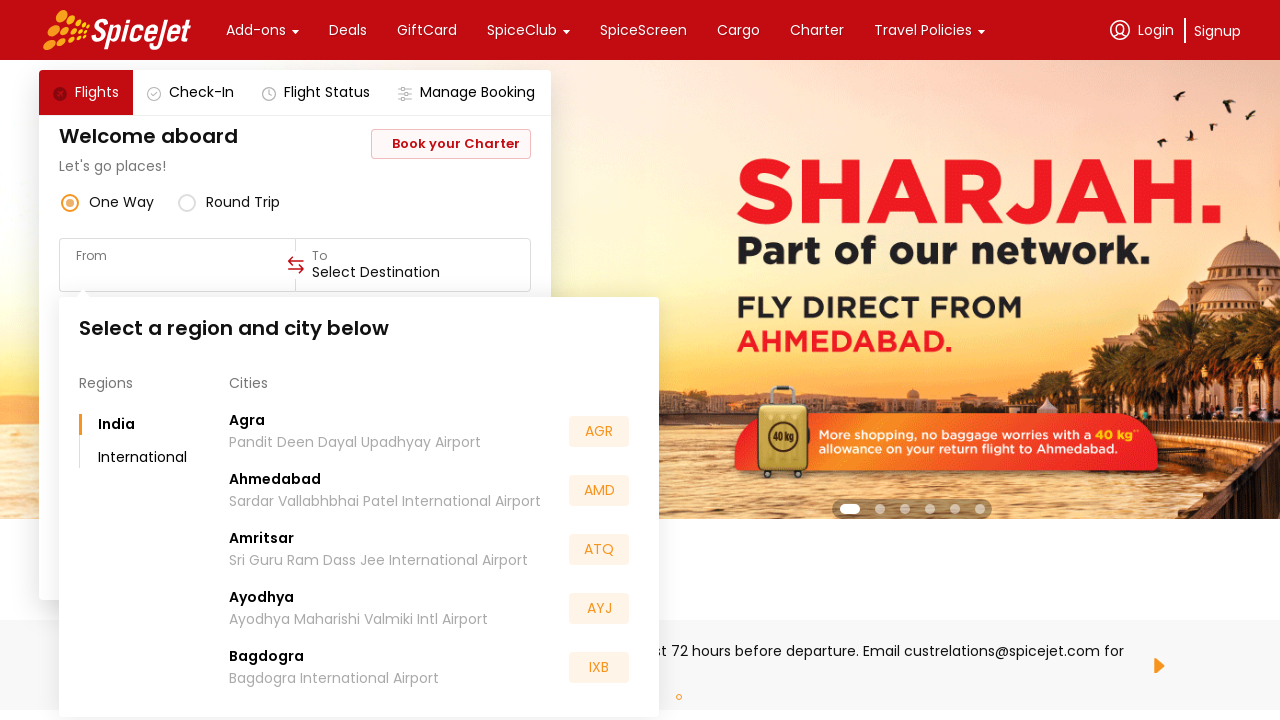

Entered airport code 'BLR' in the origin field on xpath=//div[@data-testid="to-testID-origin"]/div/div/input
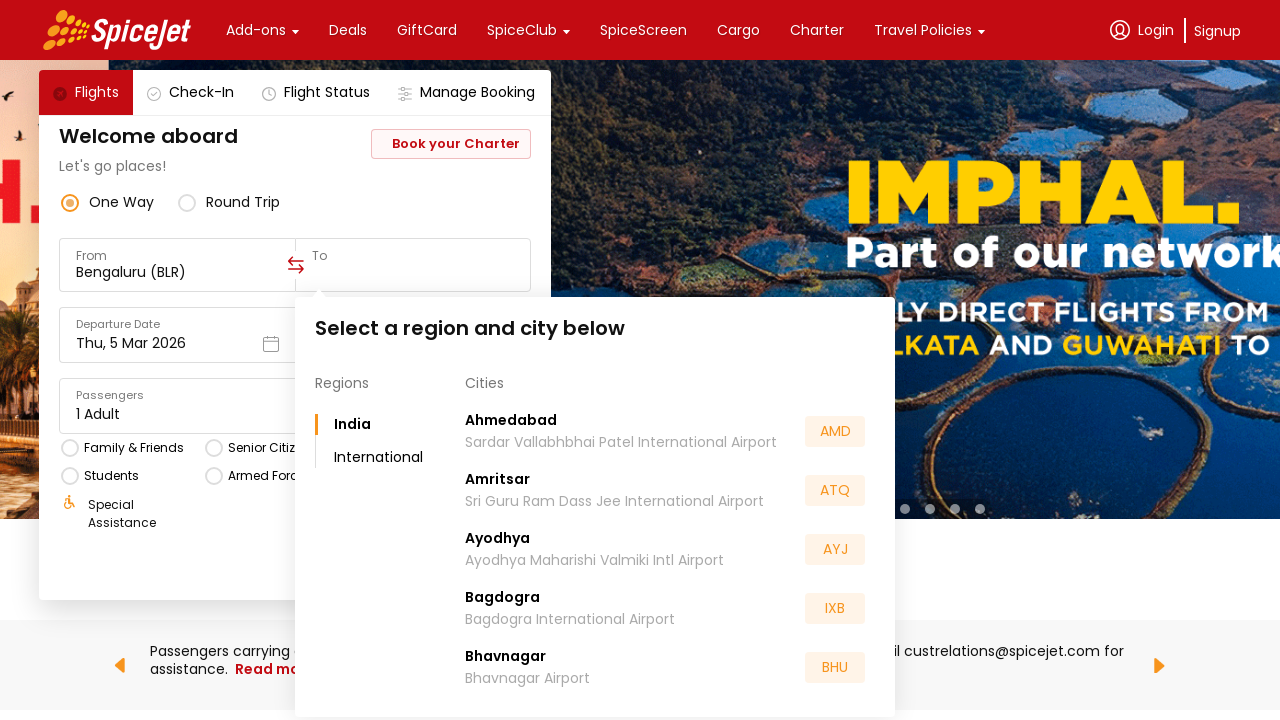

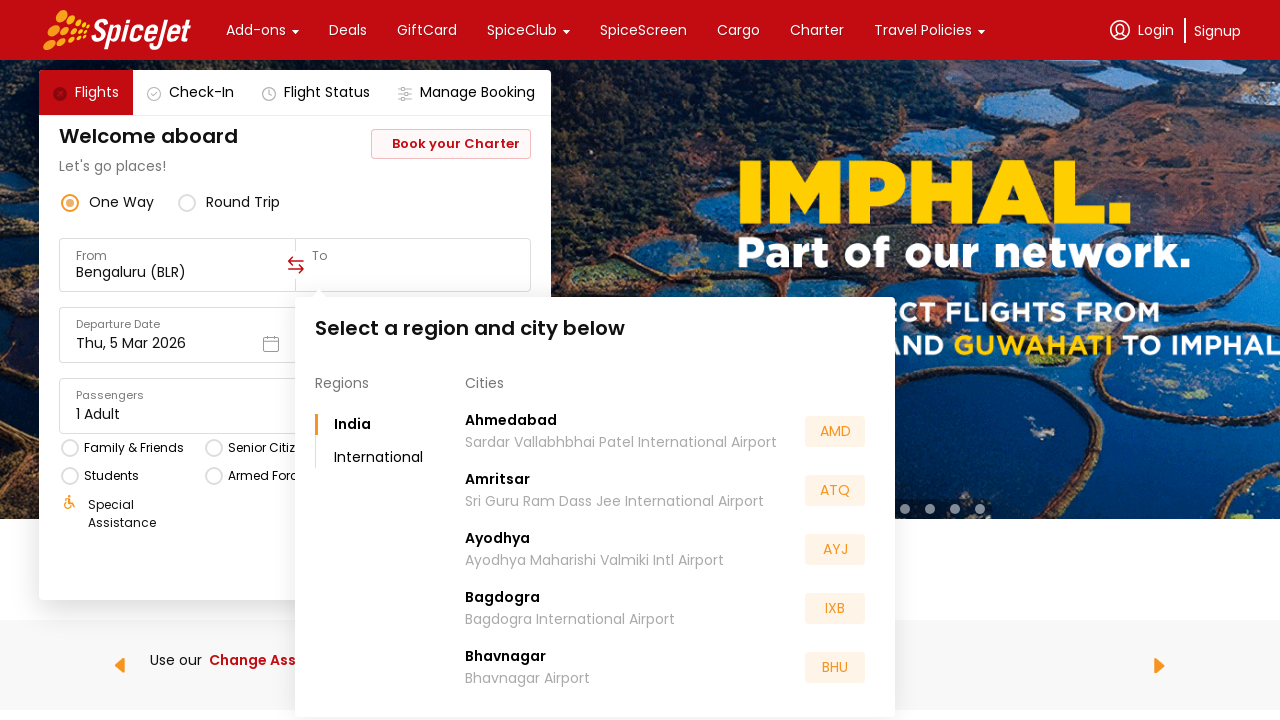